Tests mouse hover functionality by hovering over a "Video" link and then clicking on a "Youtube" submenu item

Starting URL: http://demo.automationtesting.in/Register.html

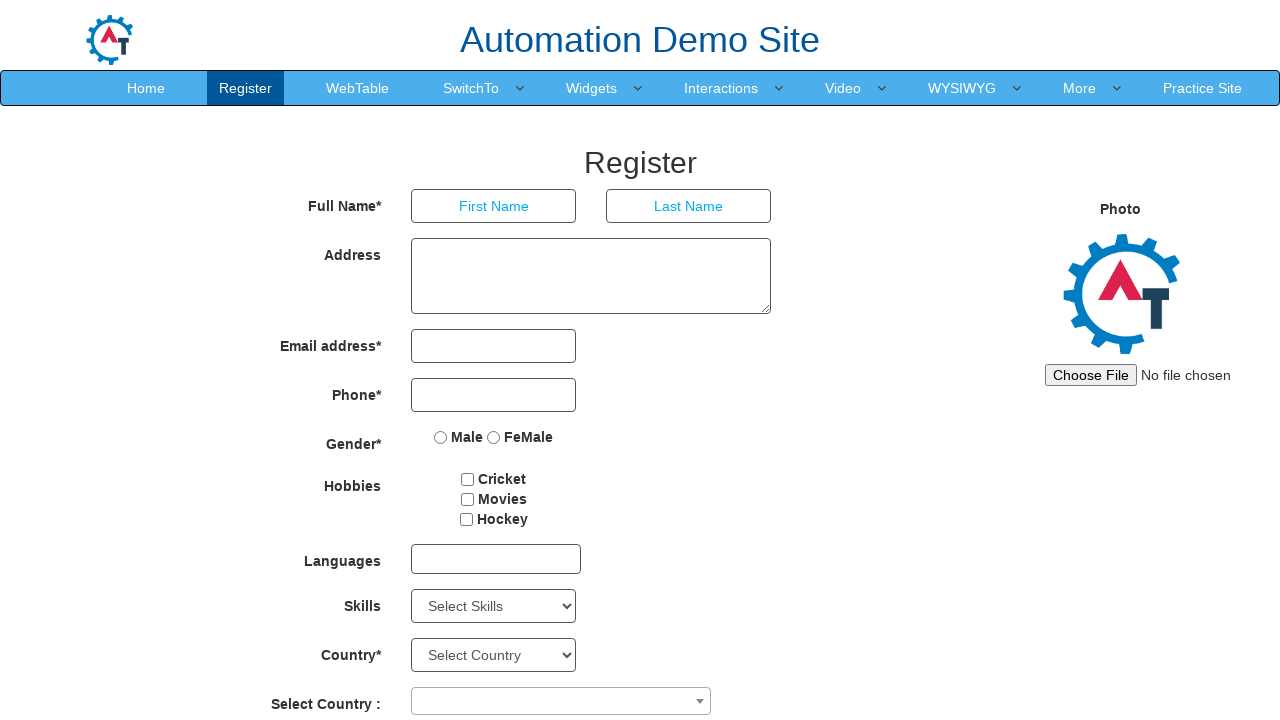

Hovered over 'Video' link to reveal submenu at (843, 88) on a:text('Video')
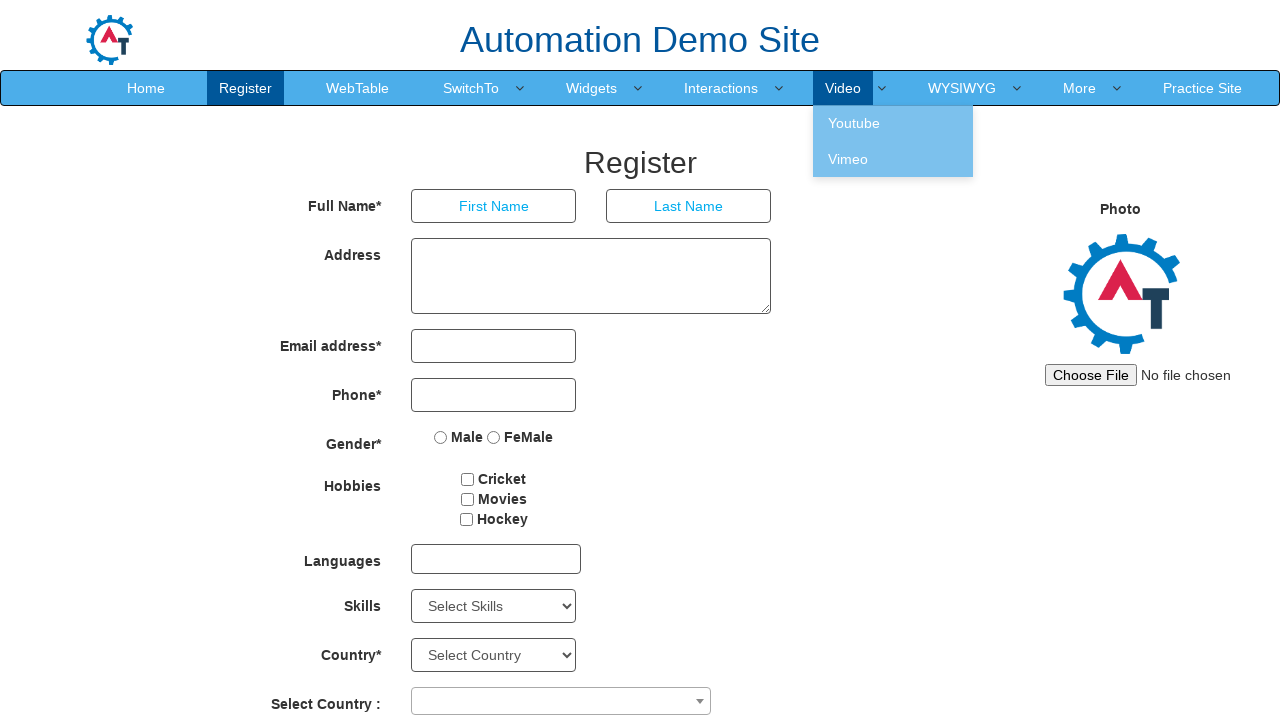

Waited 500ms for submenu to appear
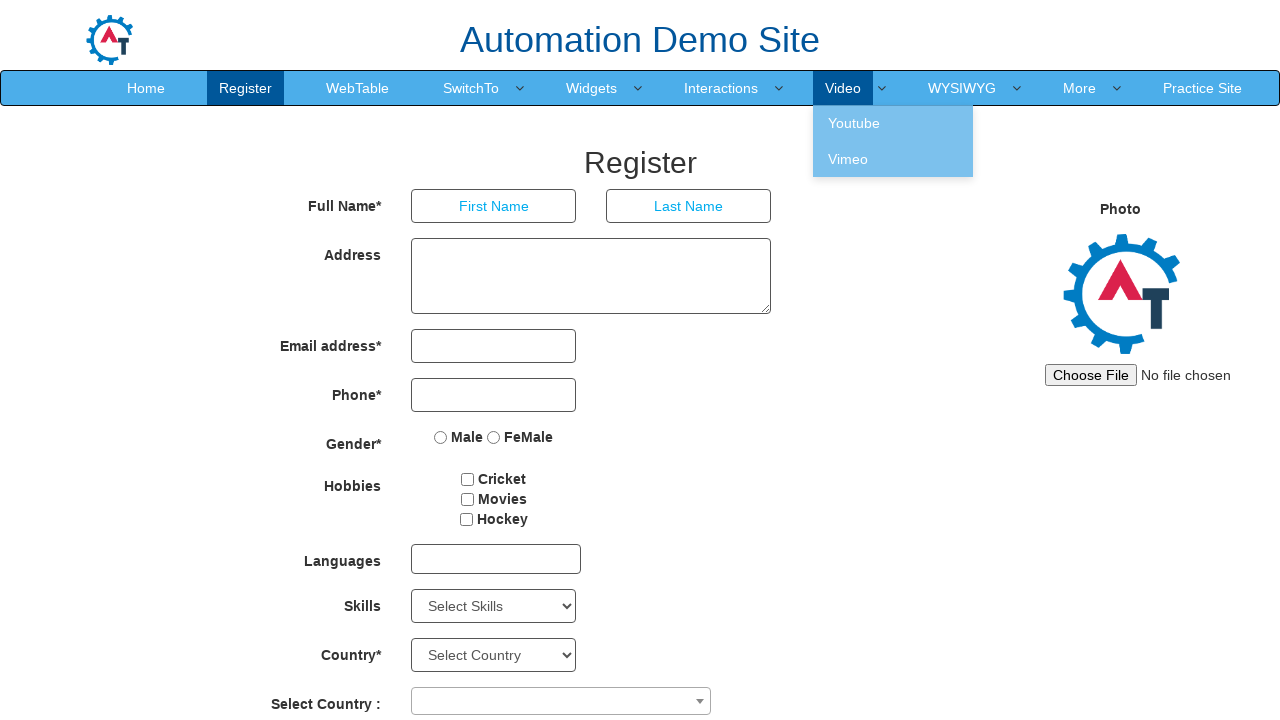

Clicked on 'Youtube' submenu item at (893, 123) on a:text('Youtube')
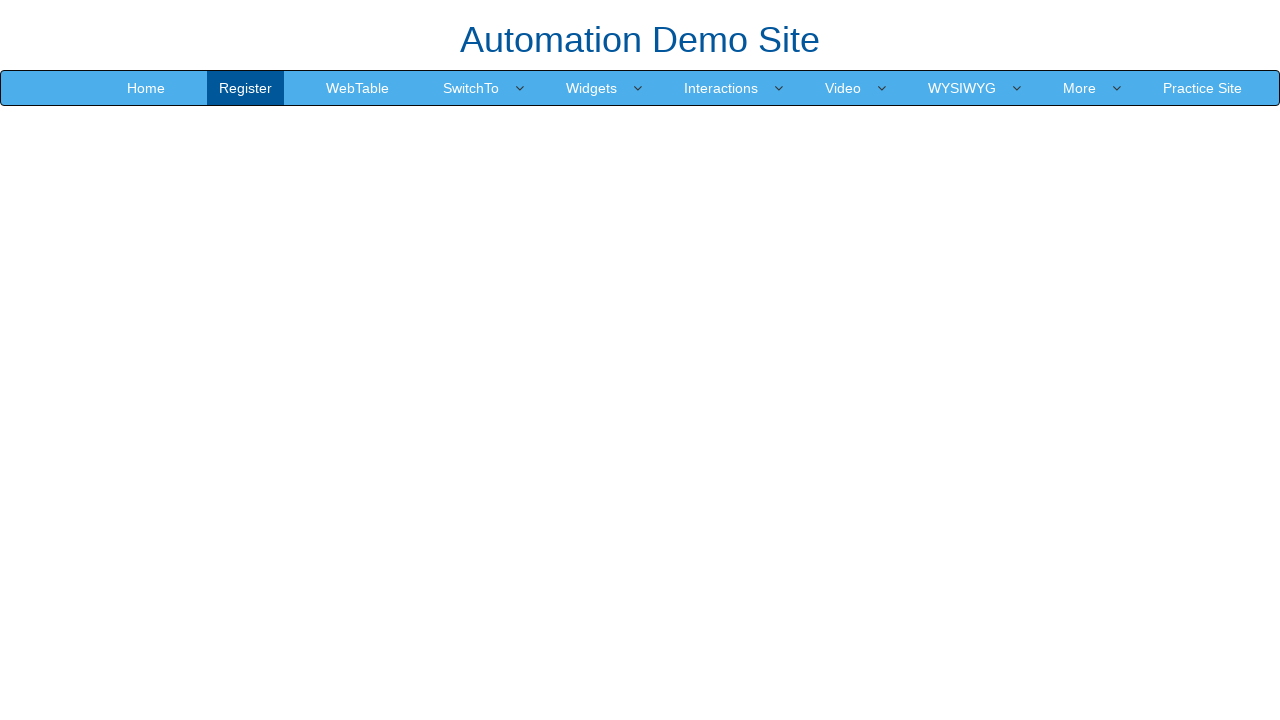

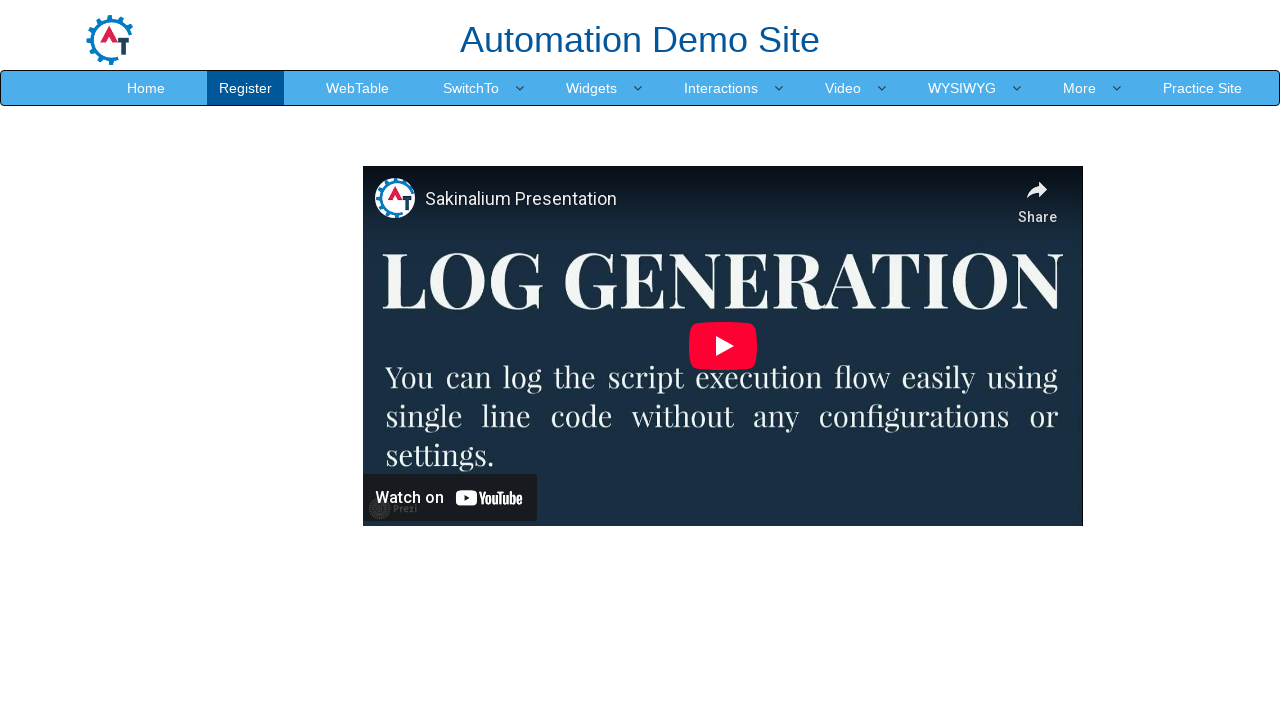